Tests handling of a confirmation alert by triggering it and dismissing it

Starting URL: https://letcode.in/alert

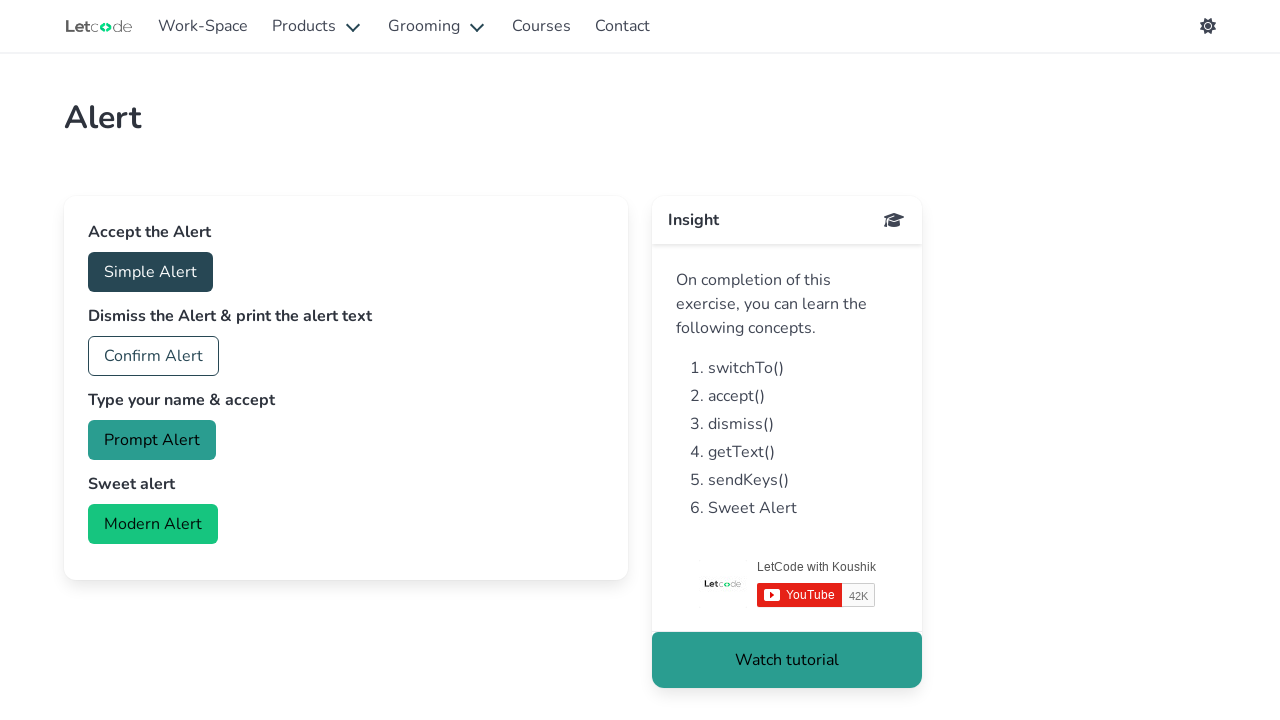

Clicked button to trigger confirmation alert at (154, 356) on #confirm
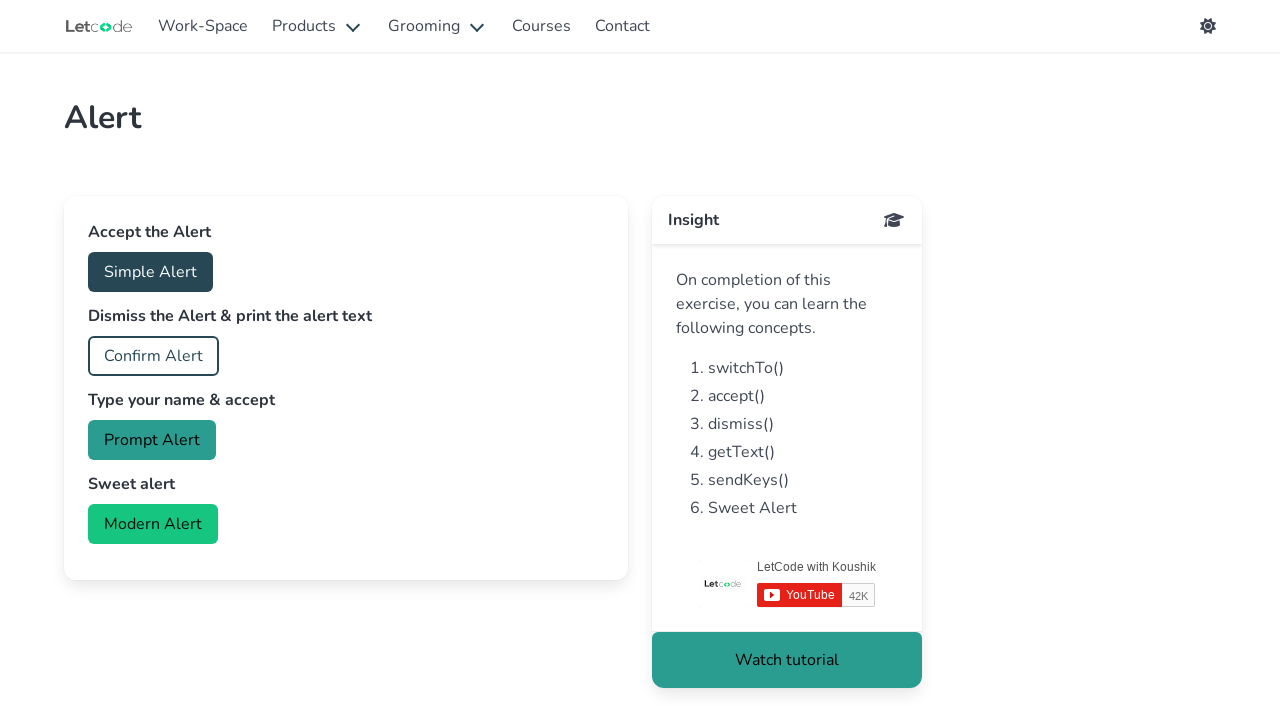

Registered dialog handler to dismiss confirmation alert
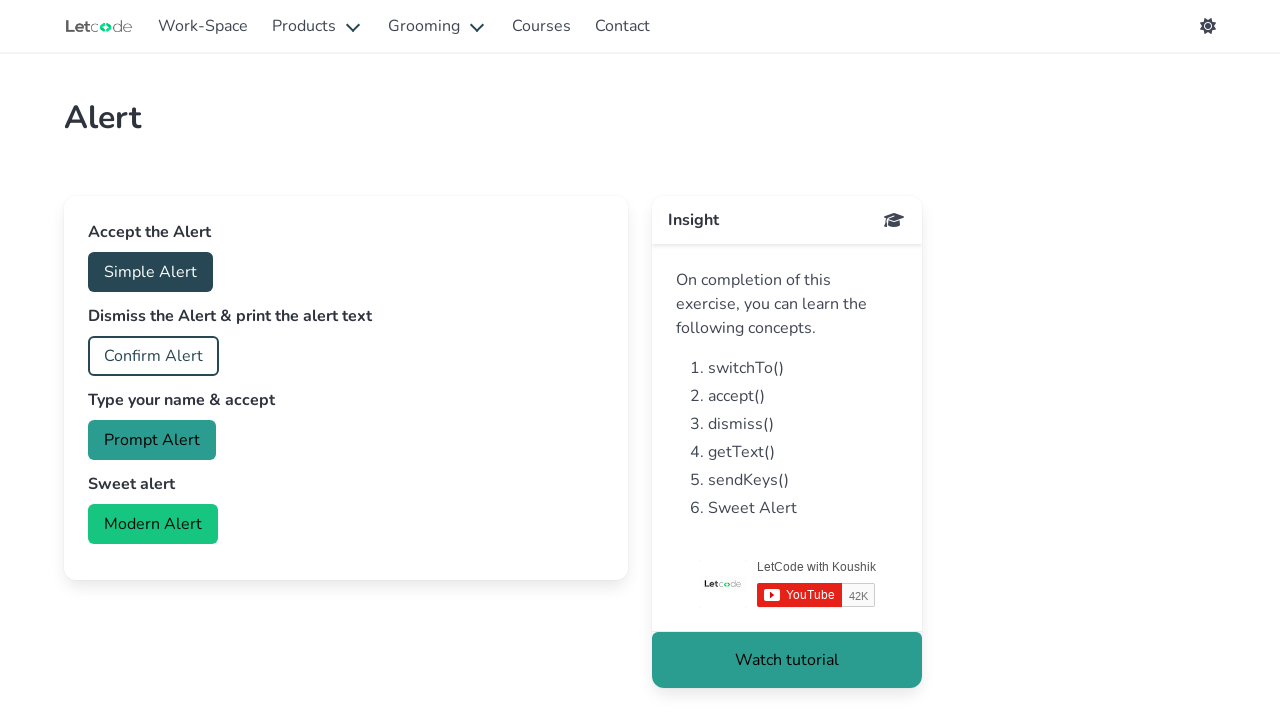

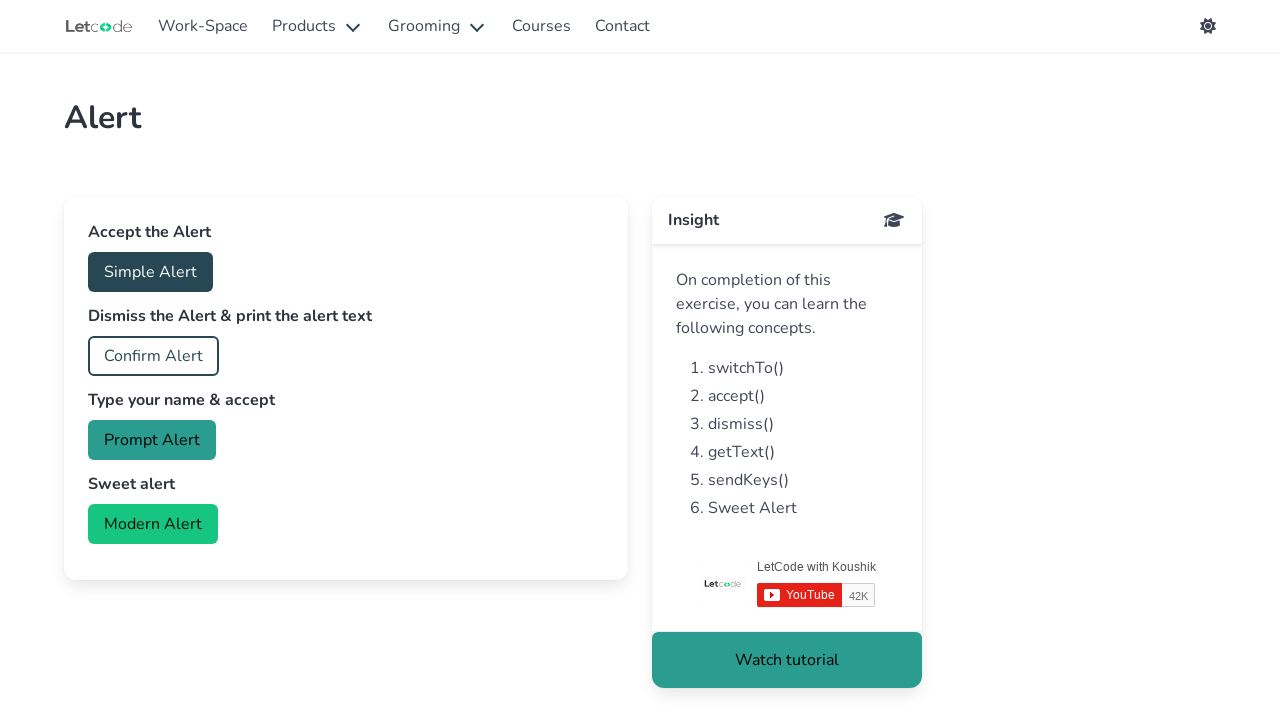